Tests JavaScript alert handling by clicking an alert button and accepting the alert, then clicking a confirm button and dismissing the confirmation dialog

Starting URL: https://www.rahulshettyacademy.com/AutomationPractice/

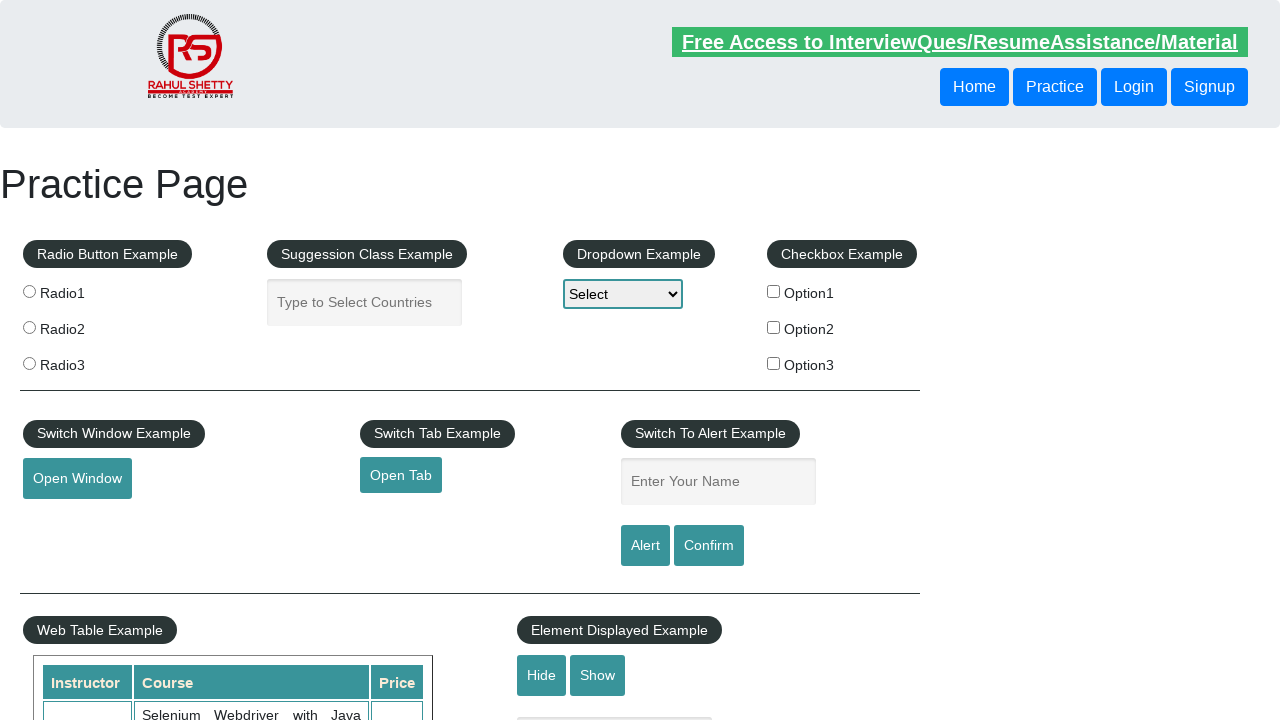

Clicked alert button to trigger JavaScript alert at (645, 546) on #alertbtn
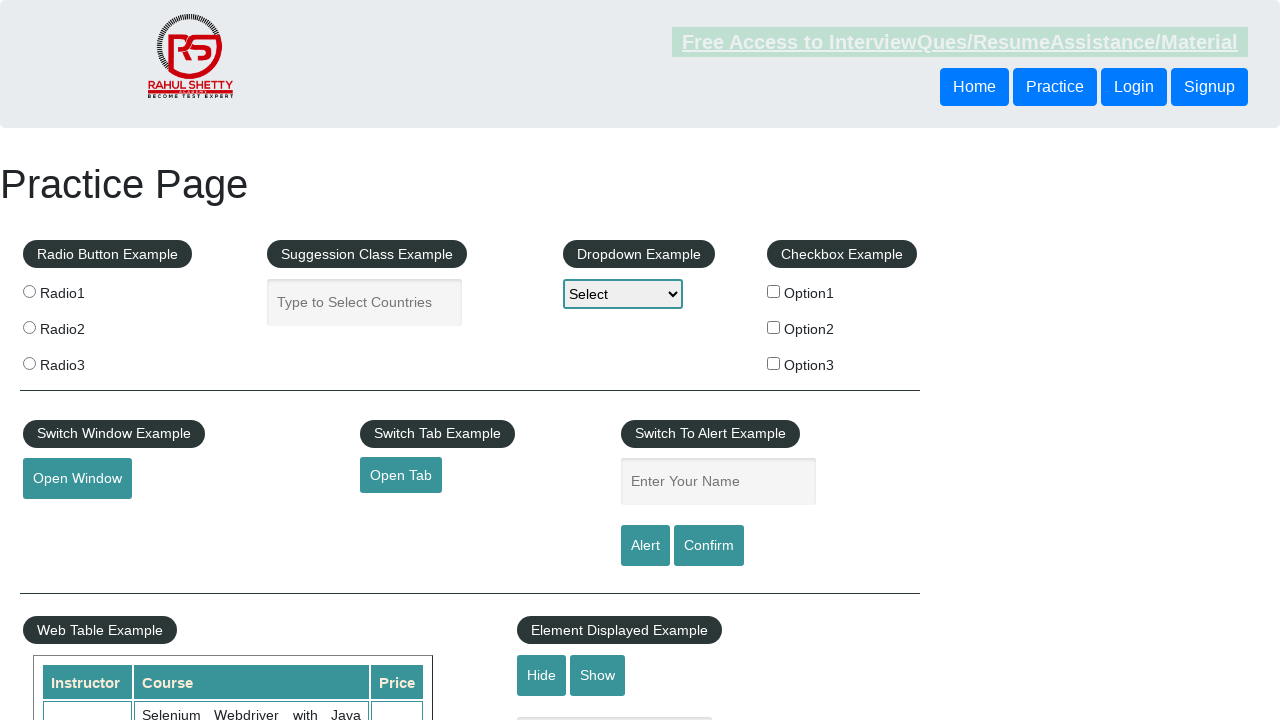

Set up dialog handler to accept alerts
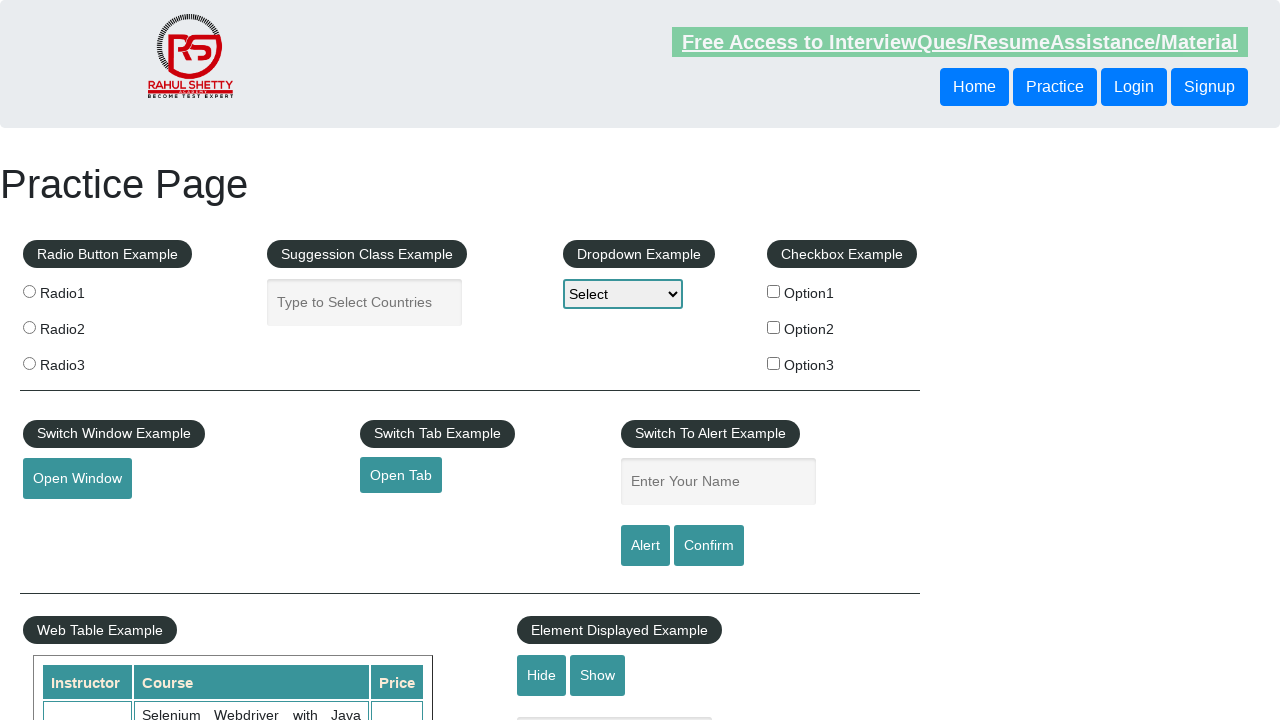

Alert was accepted and processed
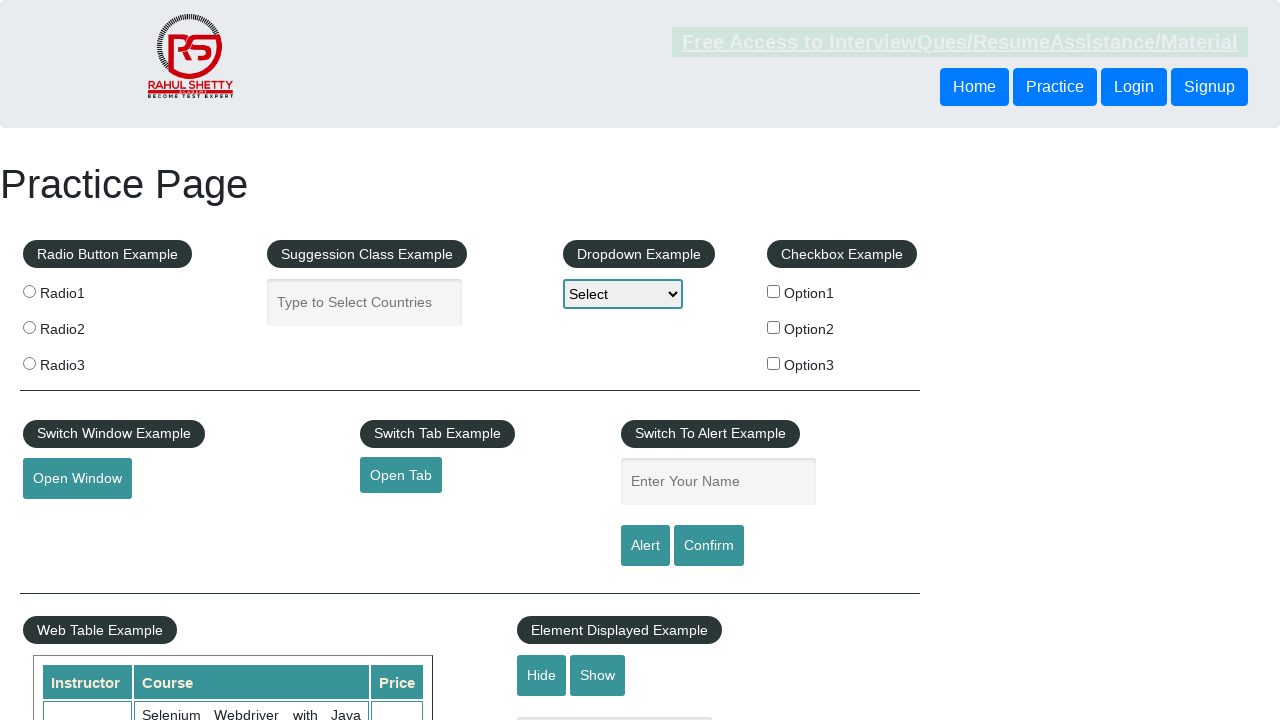

Clicked confirm button to trigger confirmation dialog at (709, 546) on #confirmbtn
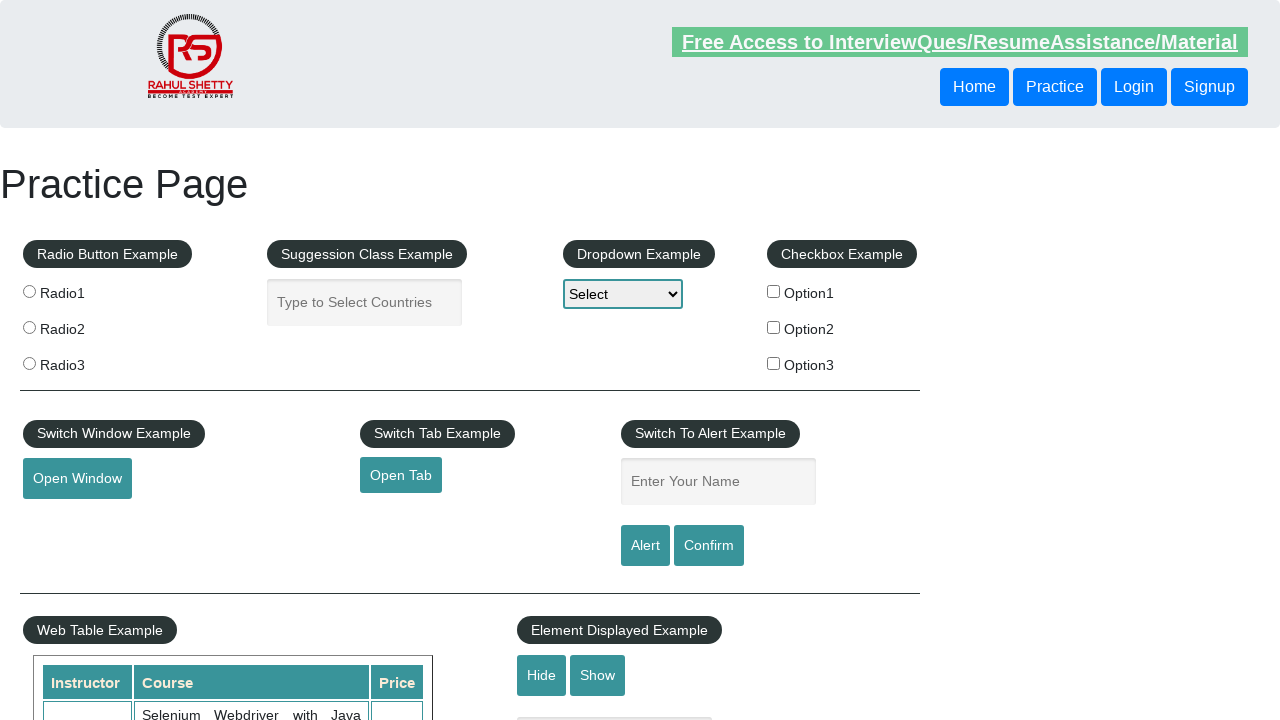

Set up dialog handler to dismiss confirmation dialogs
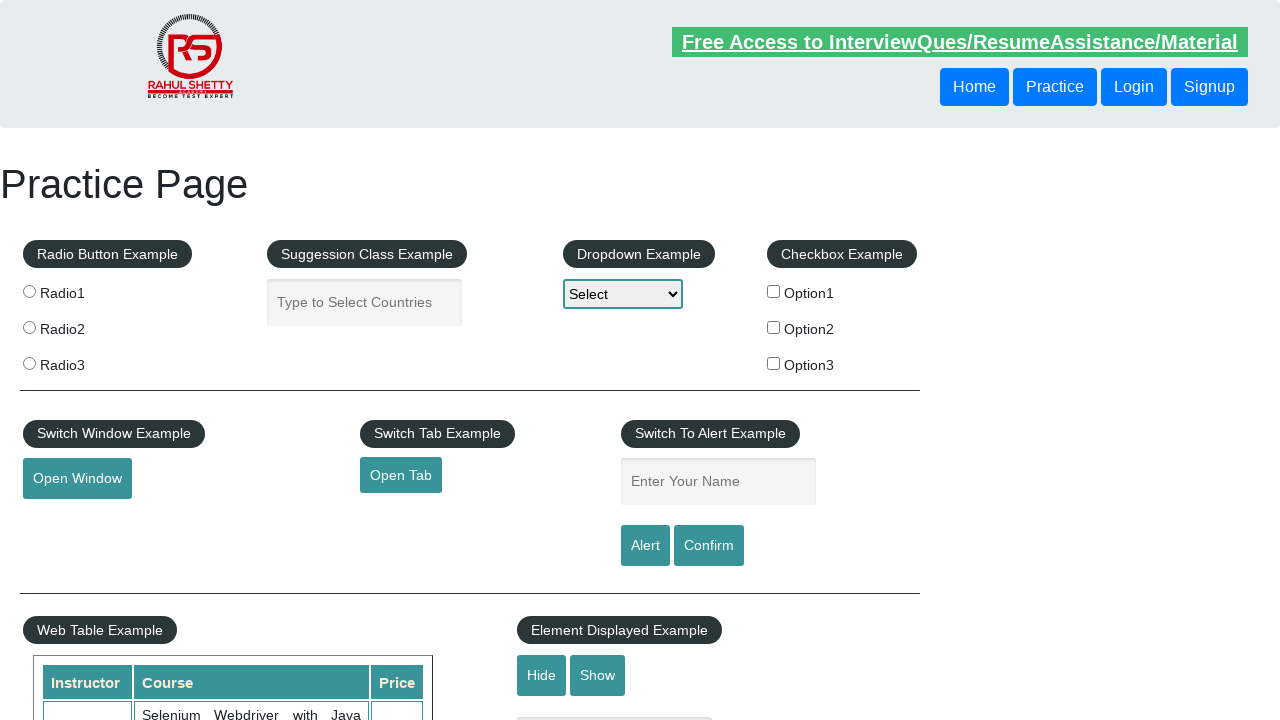

Confirmation dialog was dismissed and processed
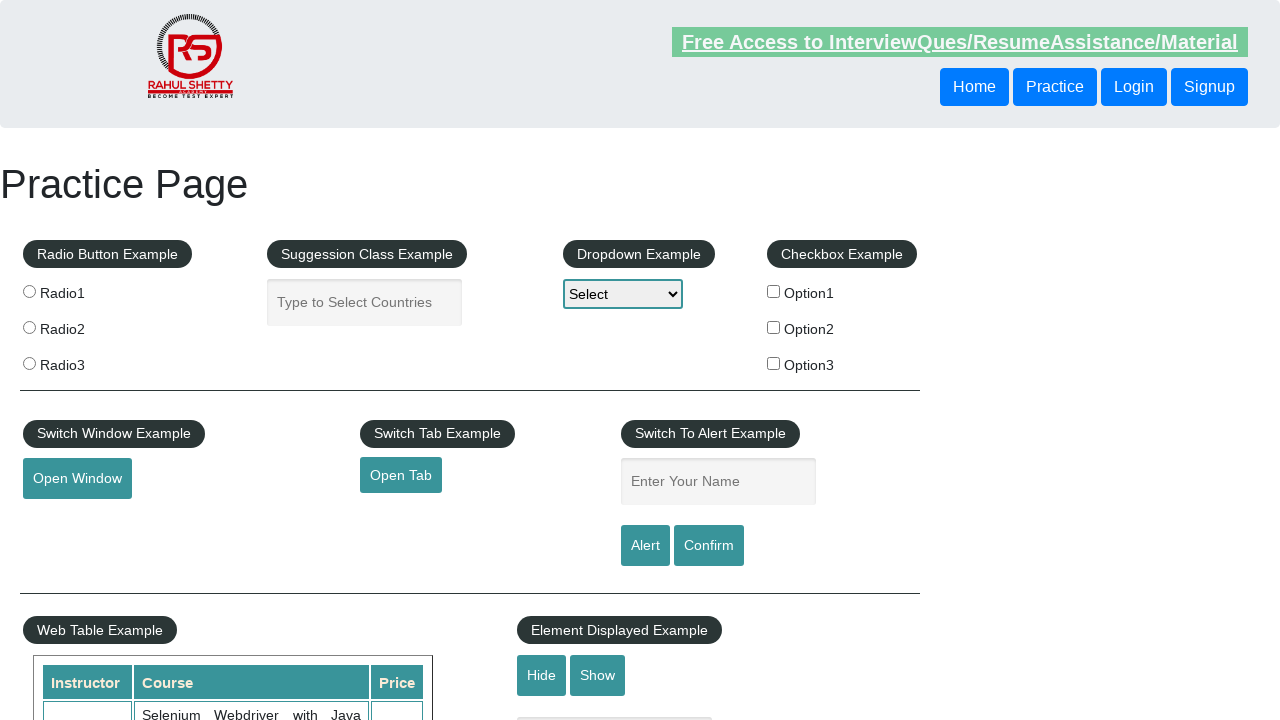

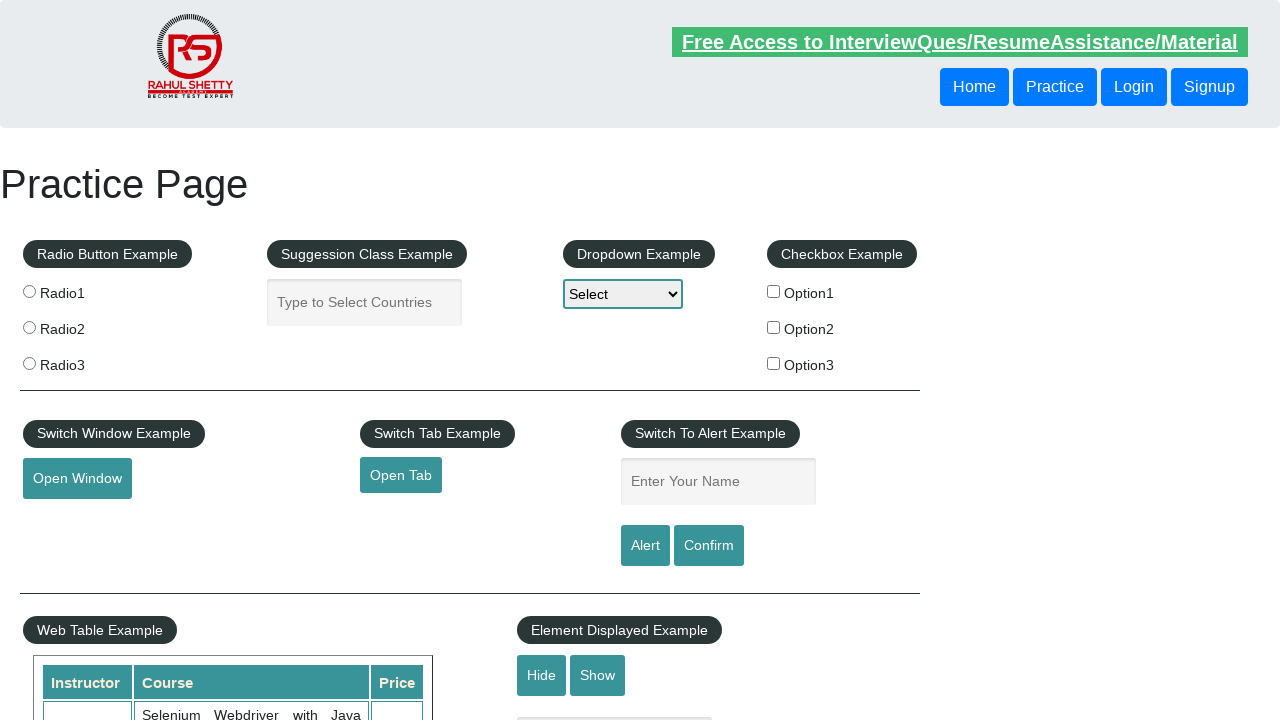